Tests the search functionality on a Selenium practice e-commerce site by typing a search query in the search input field

Starting URL: https://rahulshettyacademy.com/seleniumPractise/#/

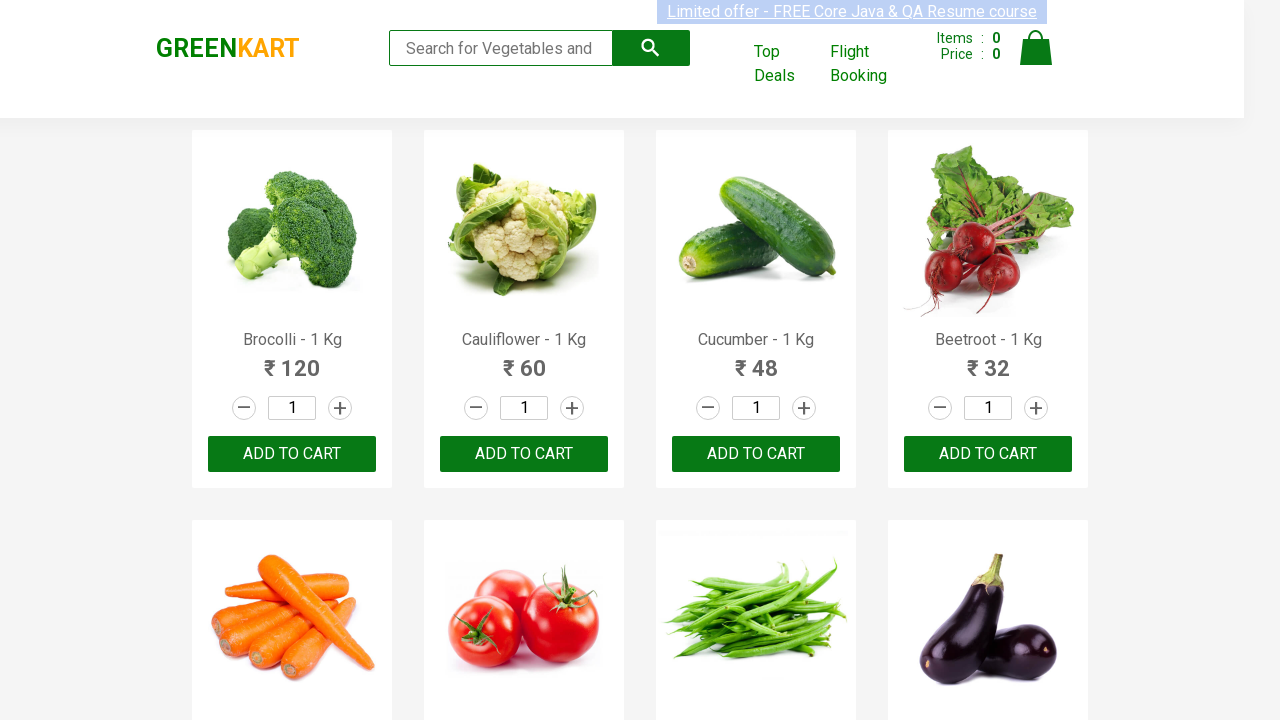

Typed 'ca' in the search input field on Selenium practice e-commerce site on .search-keyword
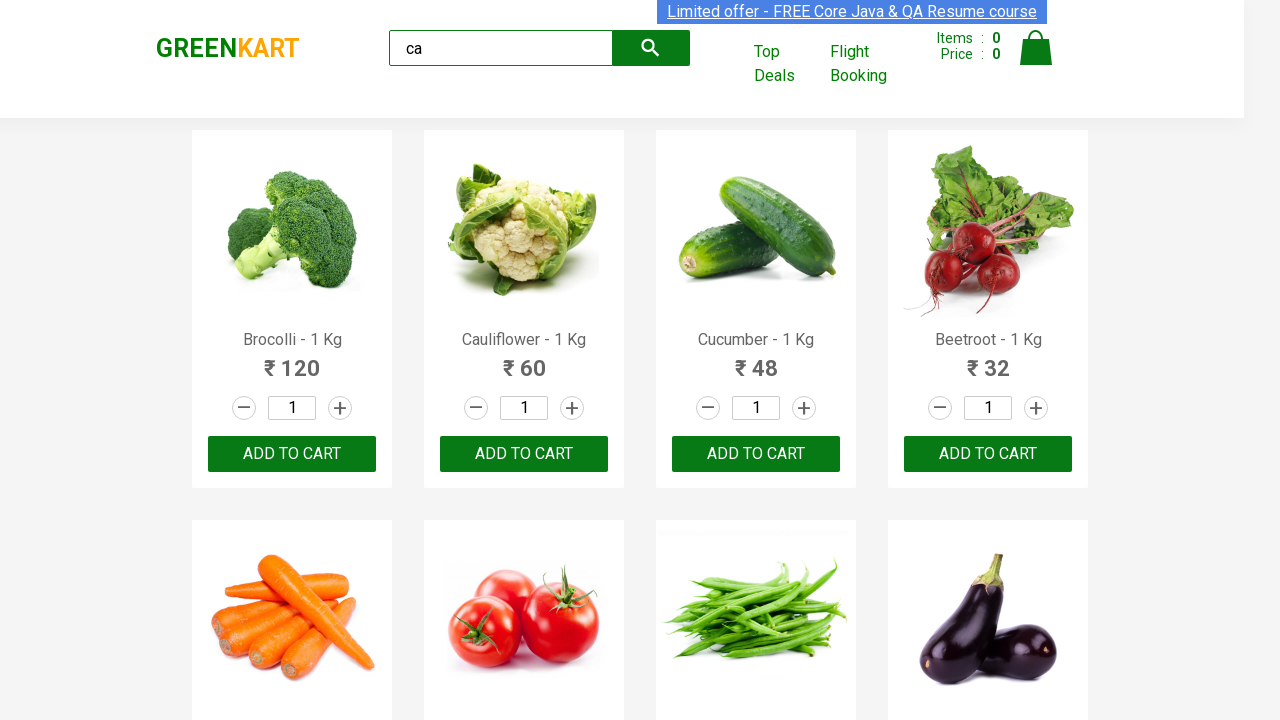

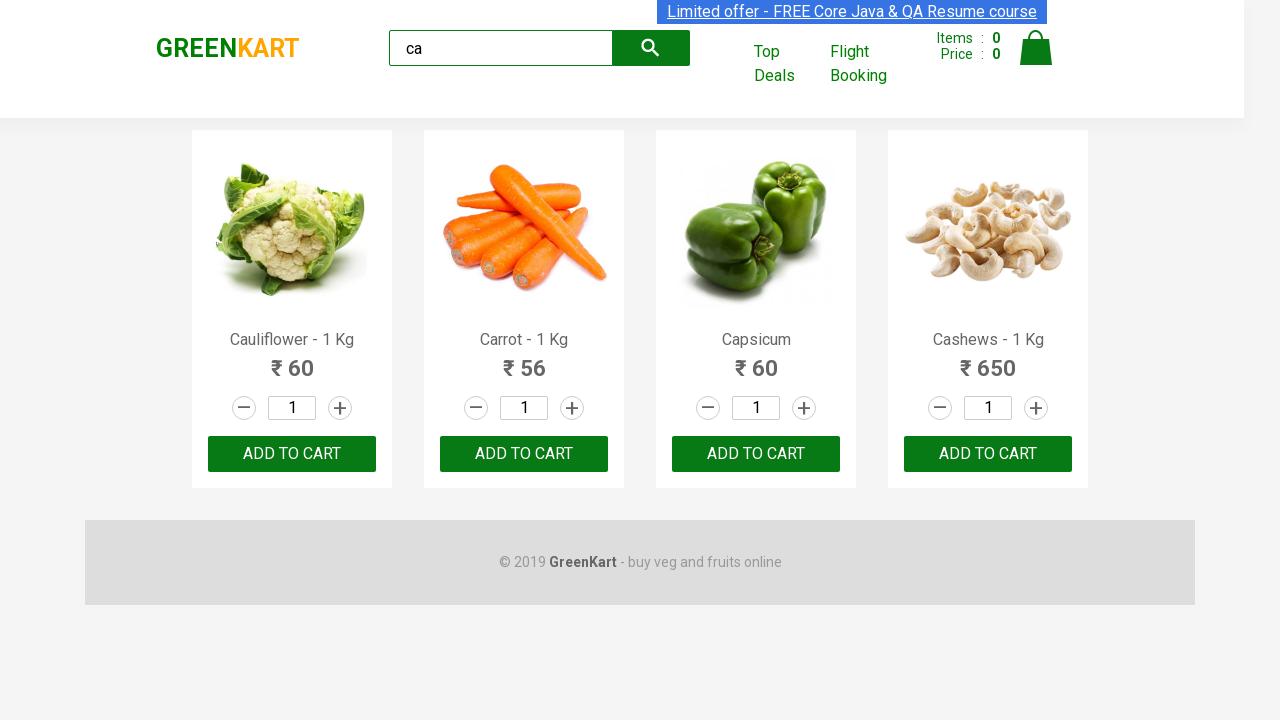